Tests editable/searchable dropdown by clicking, typing text and submitting selection

Starting URL: https://react.semantic-ui.com/maximize/dropdown-example-search-selection/

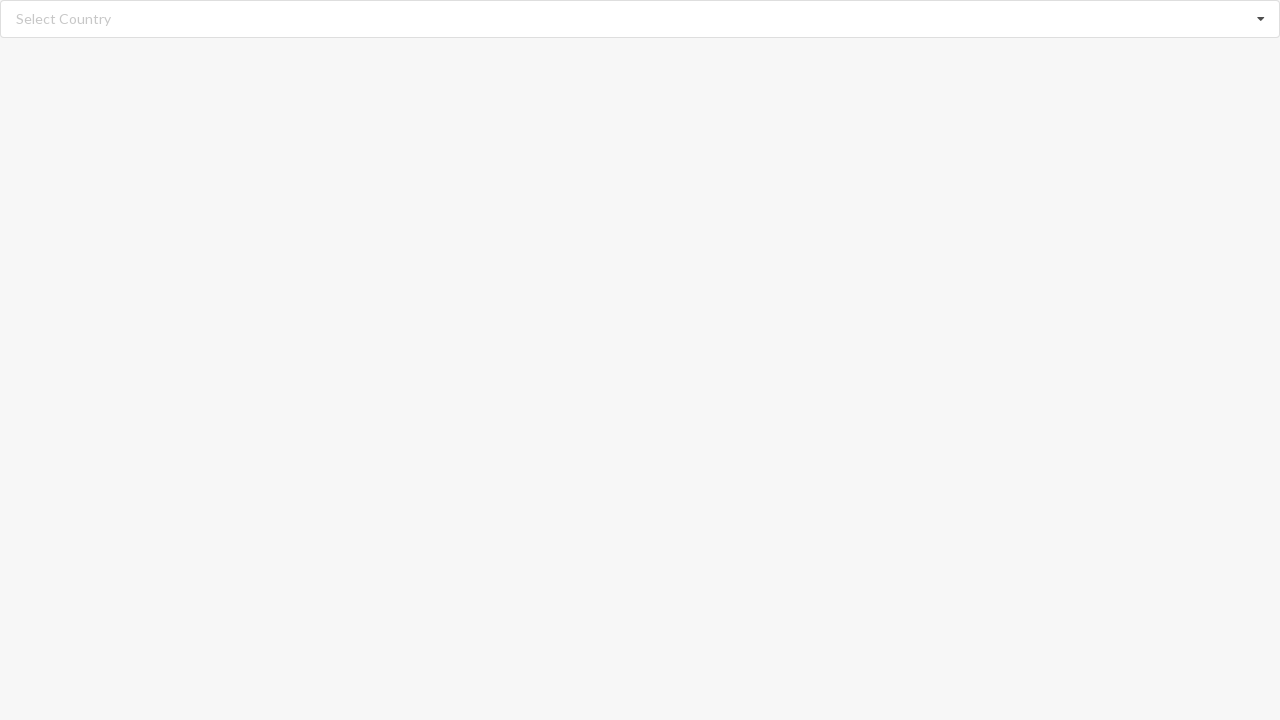

Clicked dropdown icon to open editable dropdown list at (1261, 19) on div.search.selection i.dropdown.icon
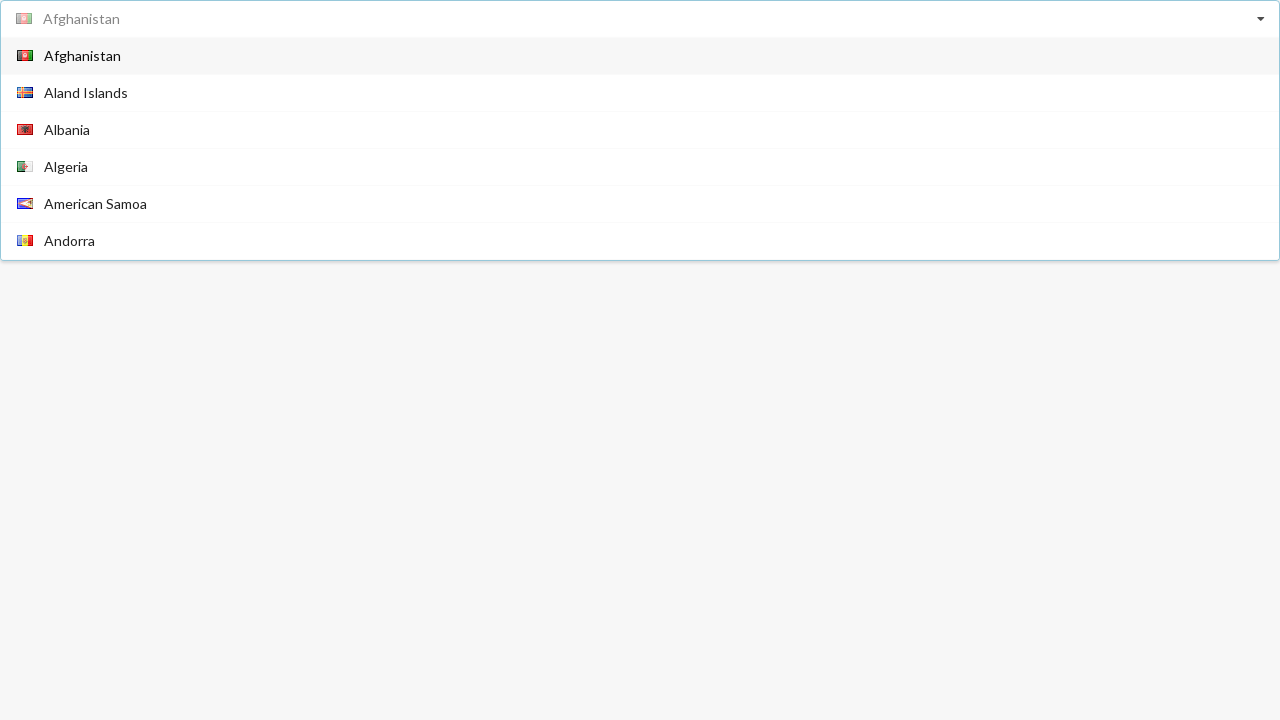

Typed 'American Samoa' in the searchable dropdown field on input.search
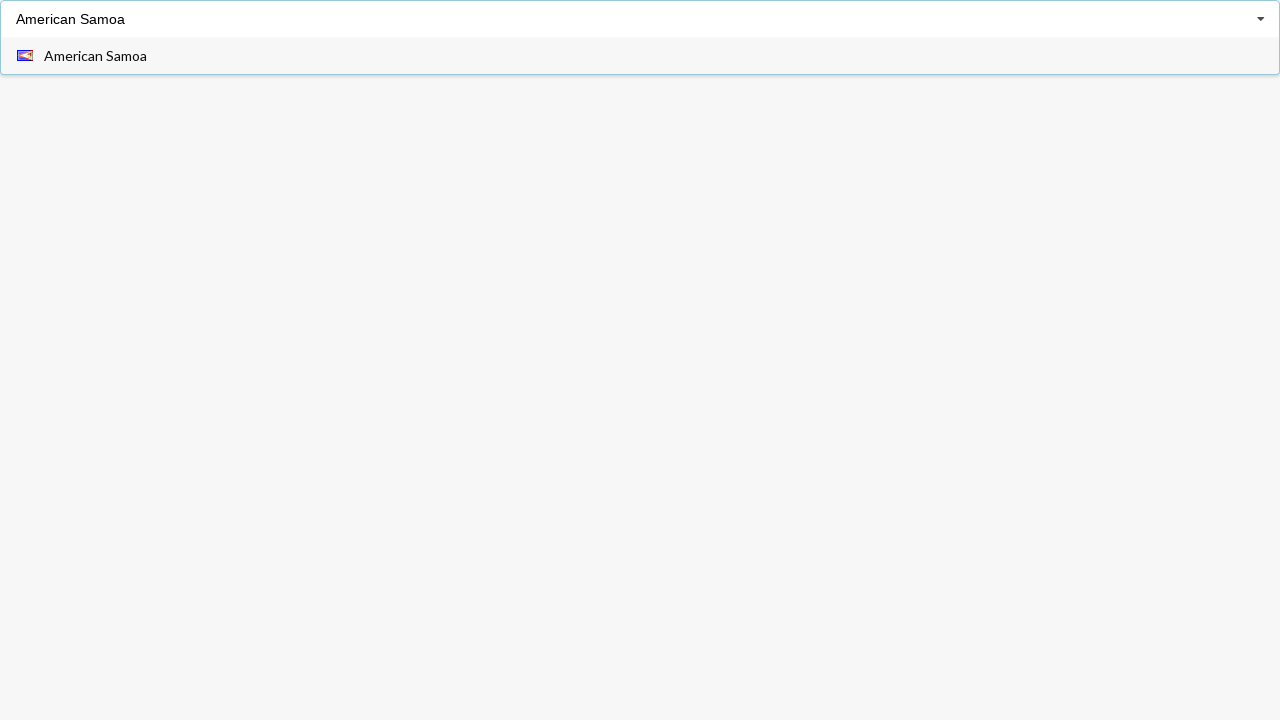

Pressed Enter to submit the dropdown selection
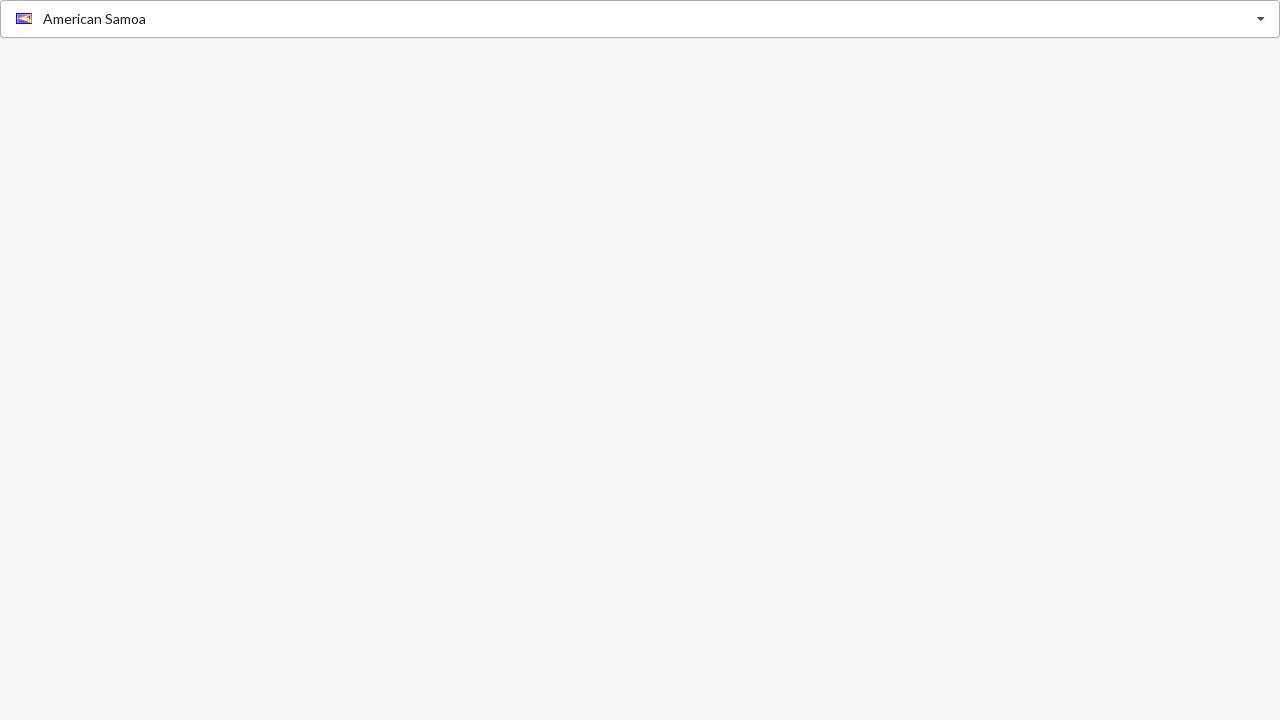

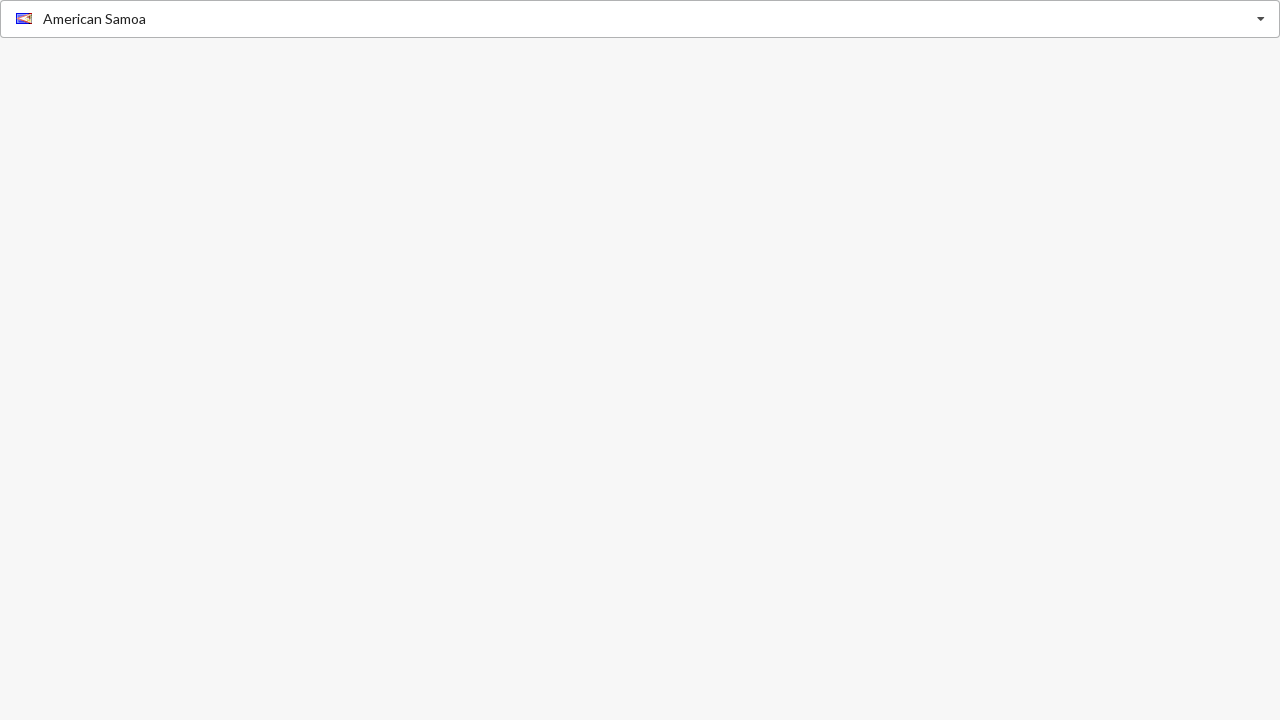